Fills out a Selenium practice signup form with personal details including name, gender, experience, date, profession, tools, continent selection, and Selenium commands dropdown, then submits the form.

Starting URL: https://www.techlistic.com/p/selenium-practice-form.html

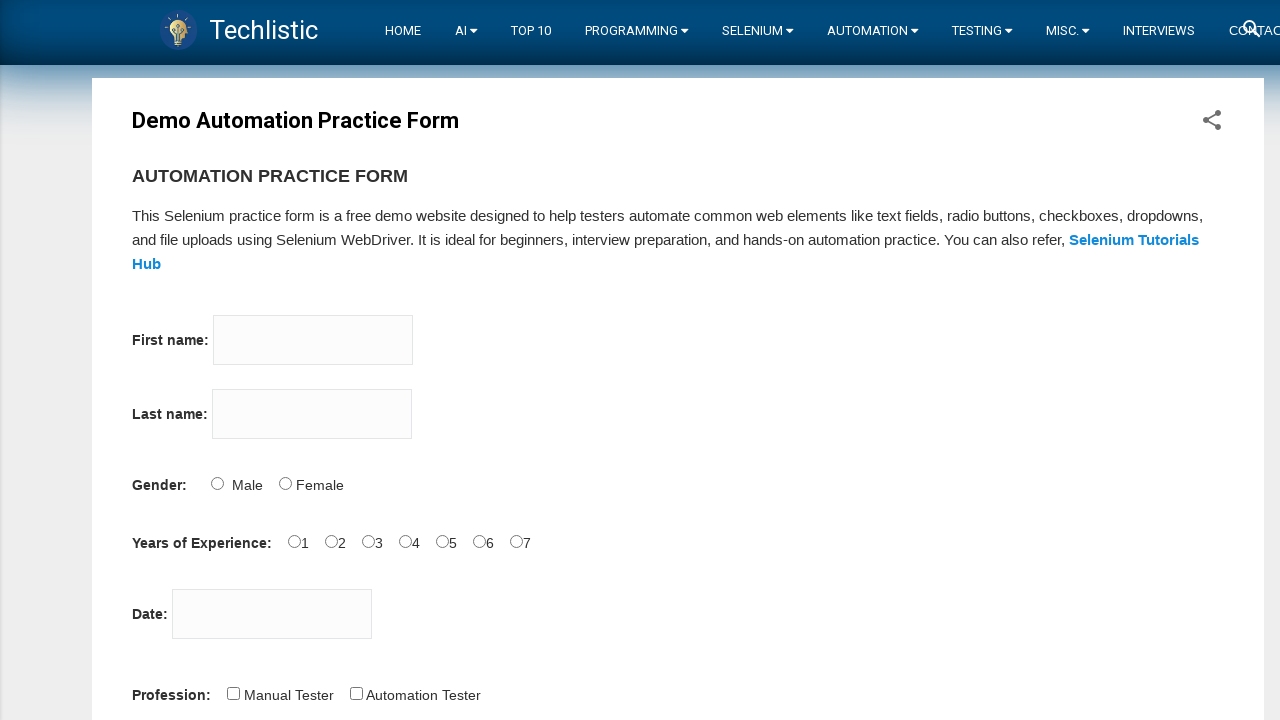

Filled first name field with 'Mathumathi' on input[name='firstname']
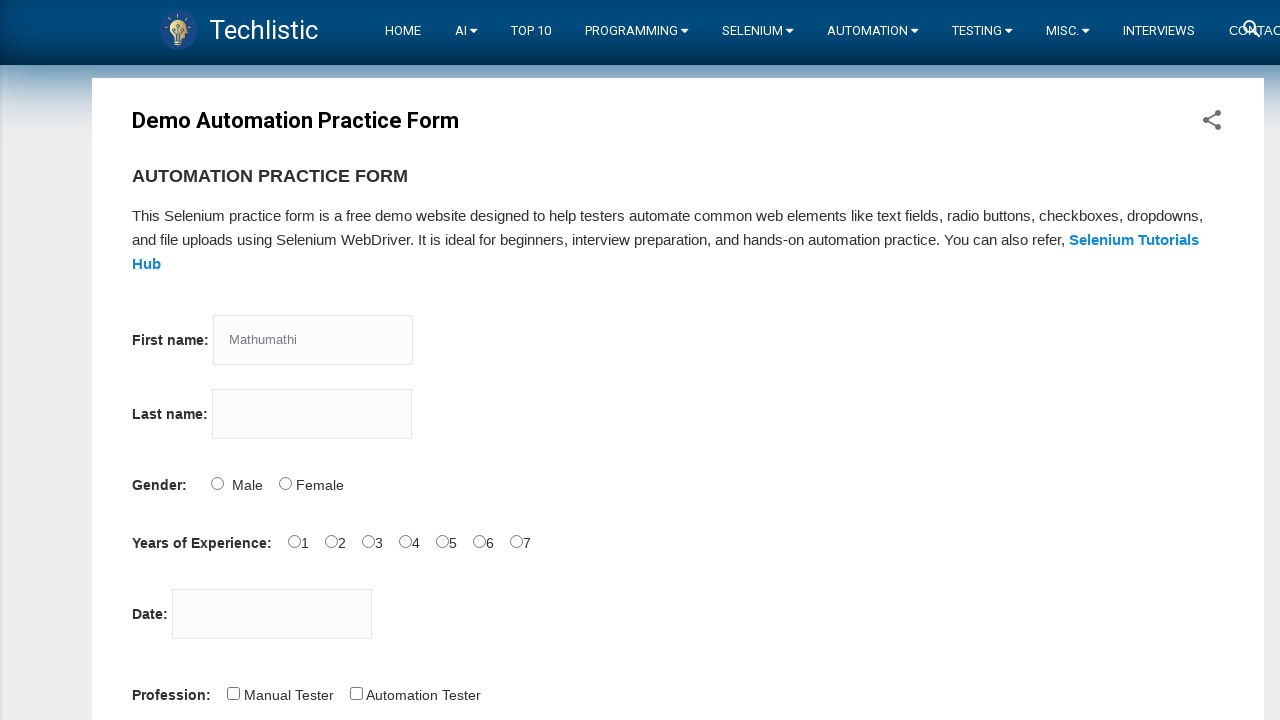

Filled last name field with 'Balakrishnan' on input[name='lastname']
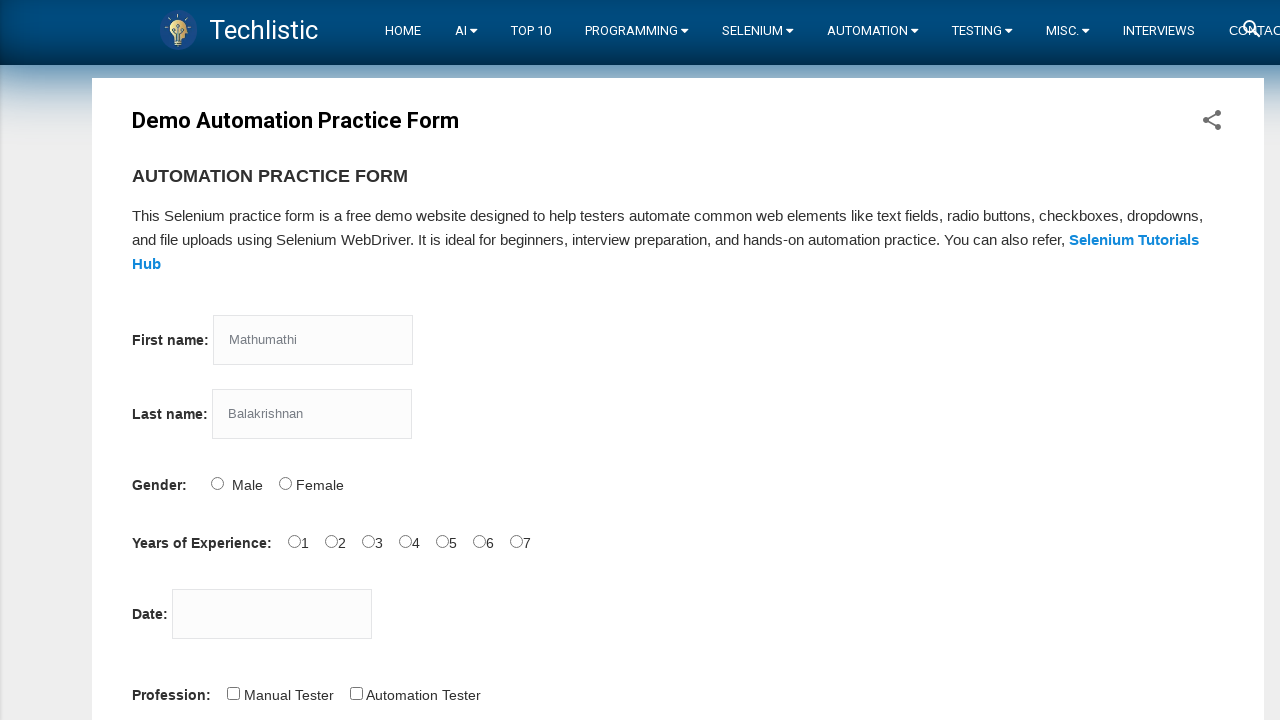

Selected Male gender option at (285, 483) on #sex-1
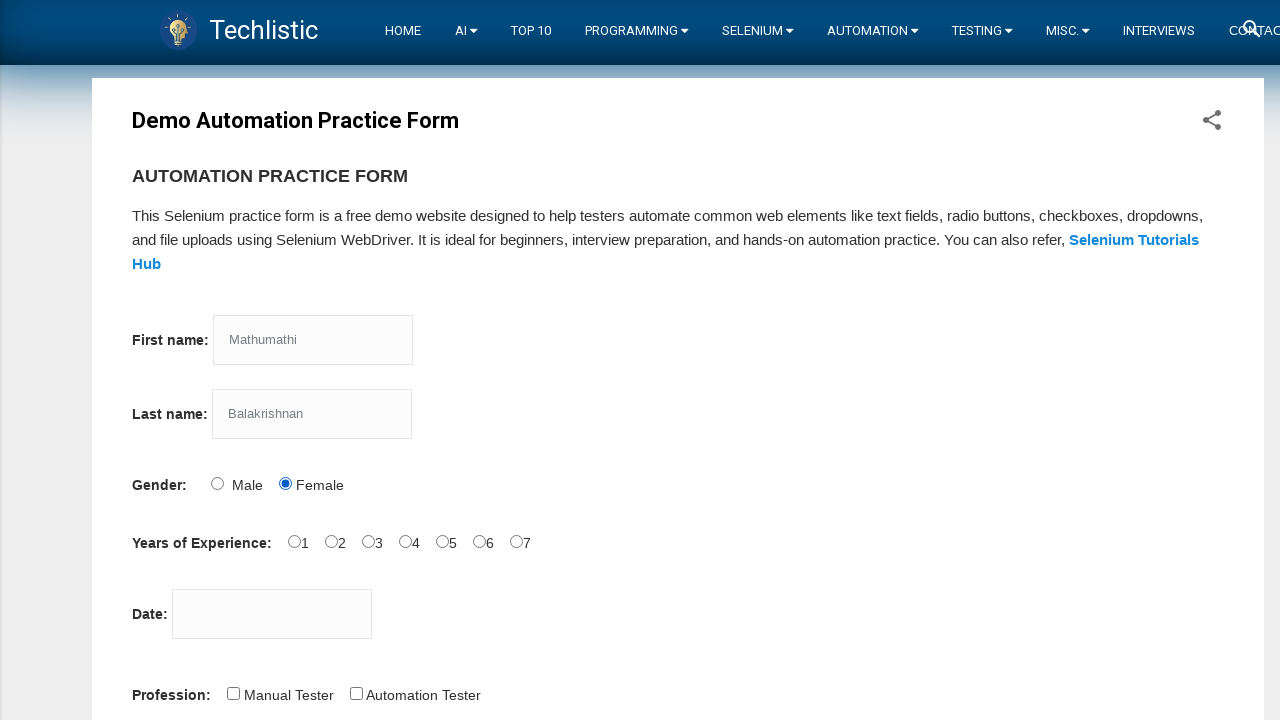

Selected 2 years of experience at (368, 541) on #exp-2
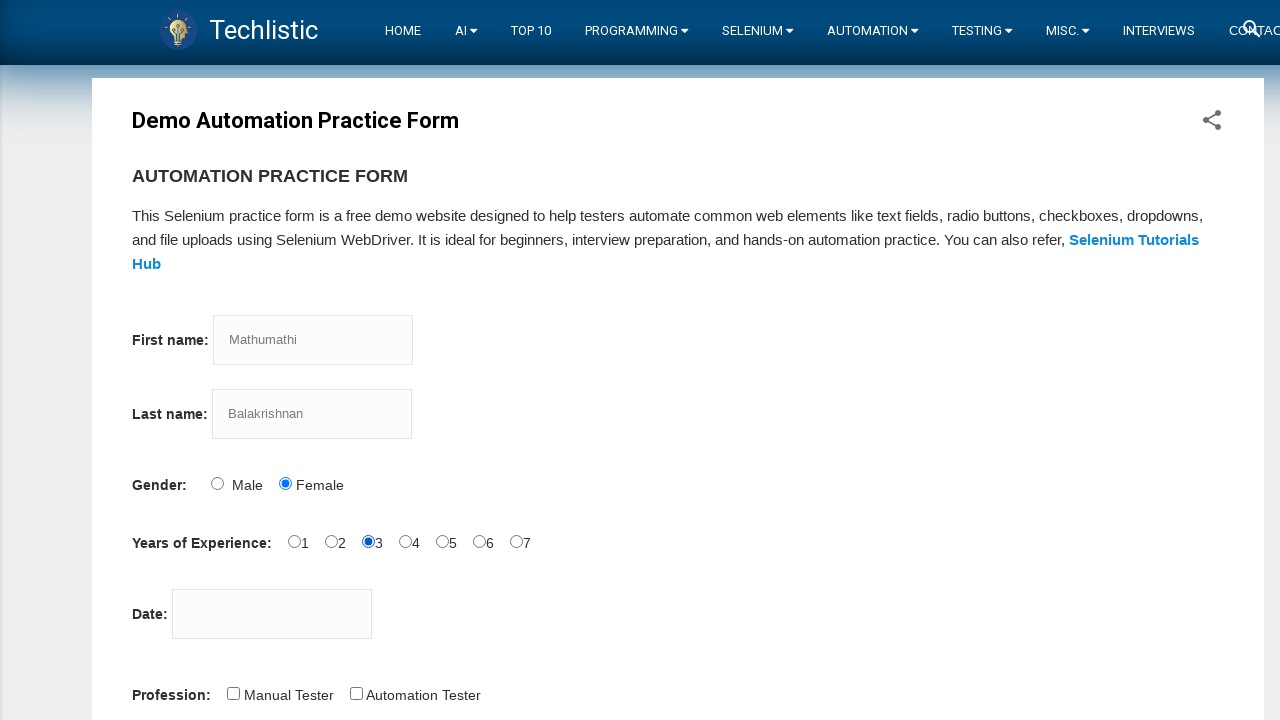

Filled date picker with '2/2/2022' on #datepicker
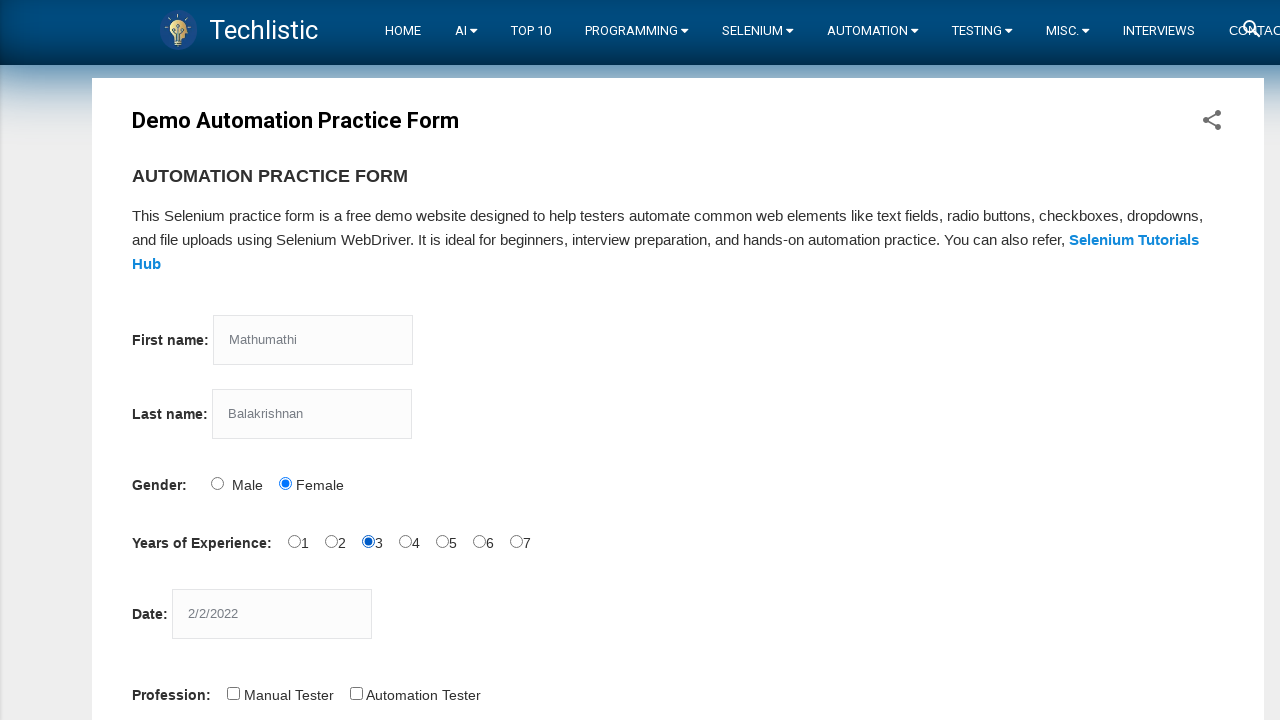

Selected Manual Tester profession at (356, 693) on #profession-1
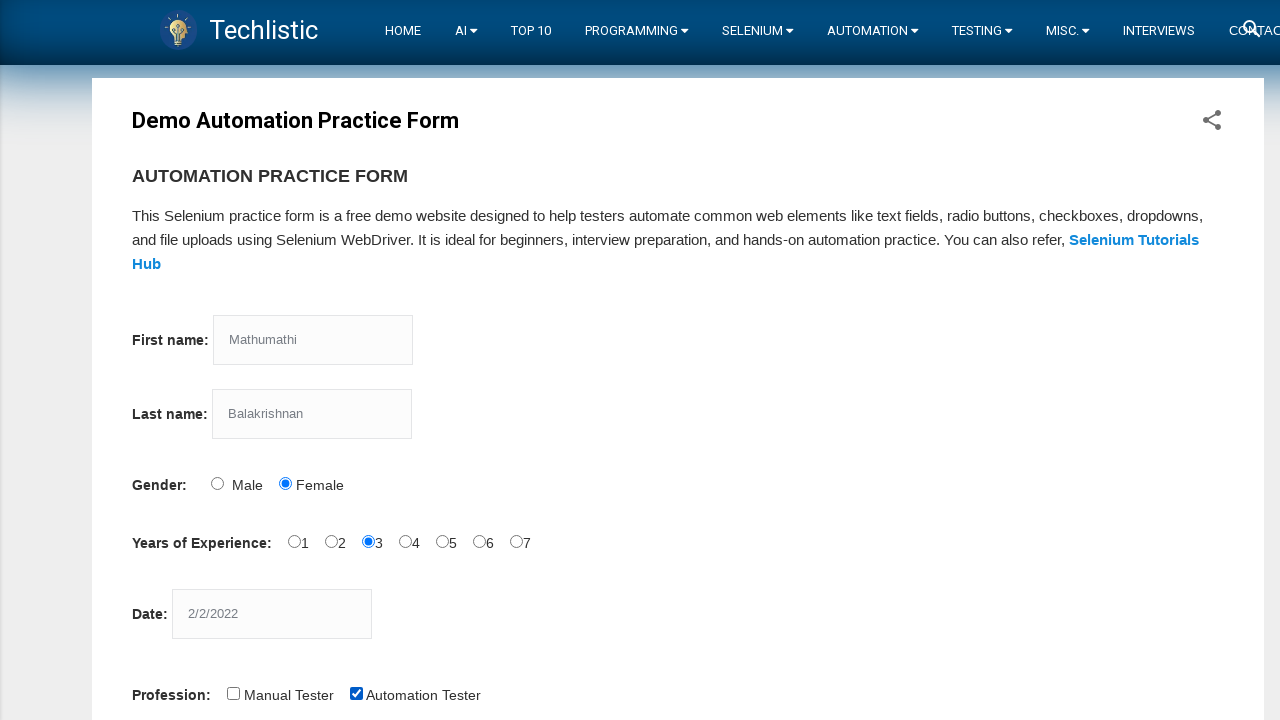

Selected Selenium IDE automation tool at (446, 360) on #tool-2
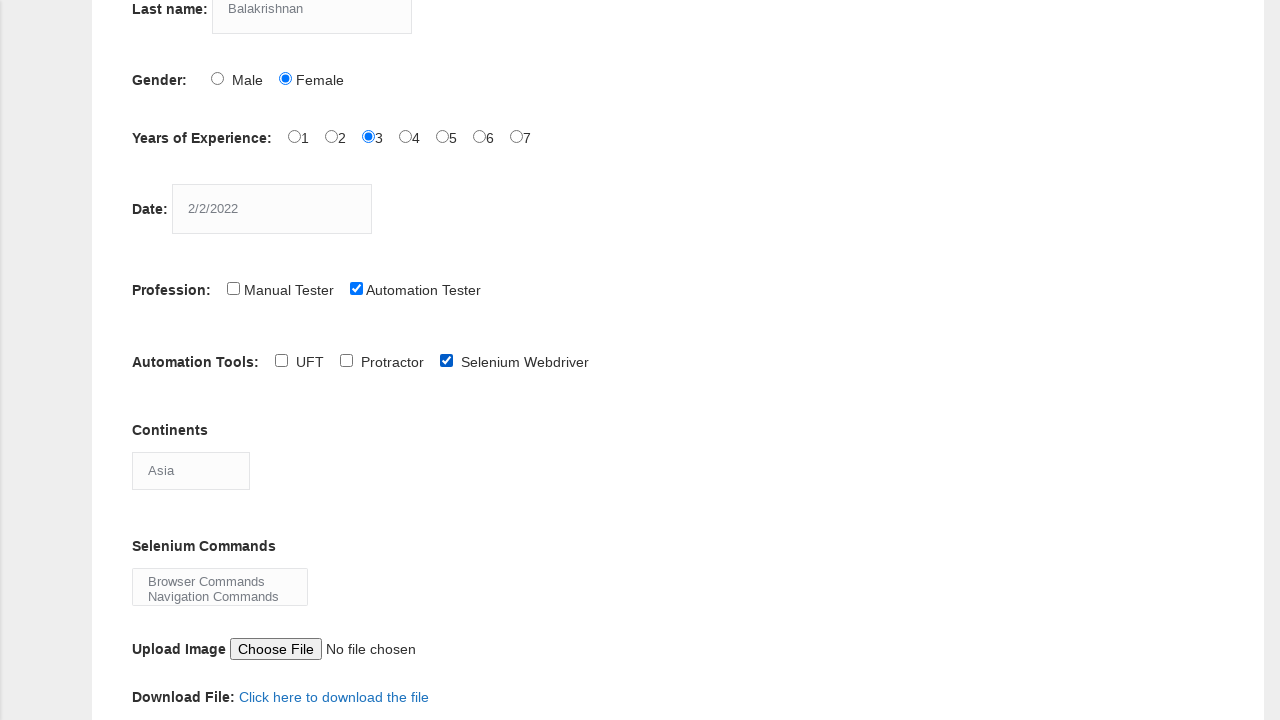

Scrolled down 500px to reveal more form elements
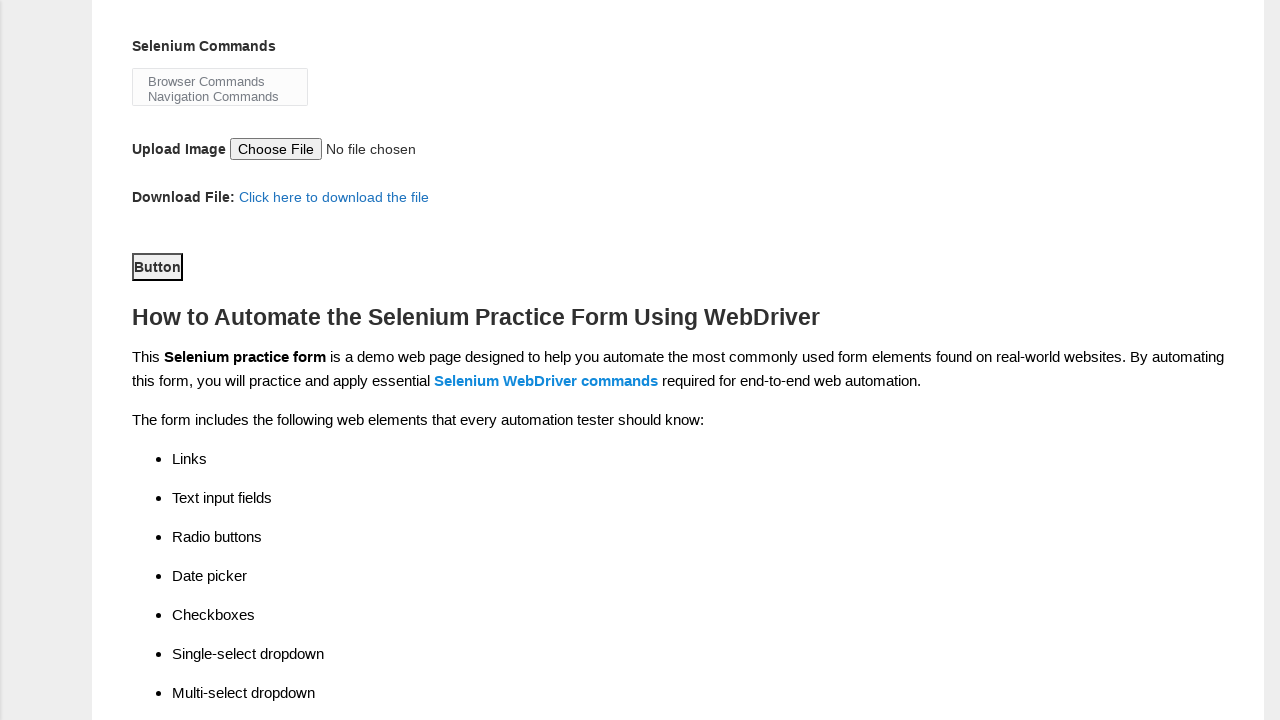

Selected North America from continents dropdown on #continents
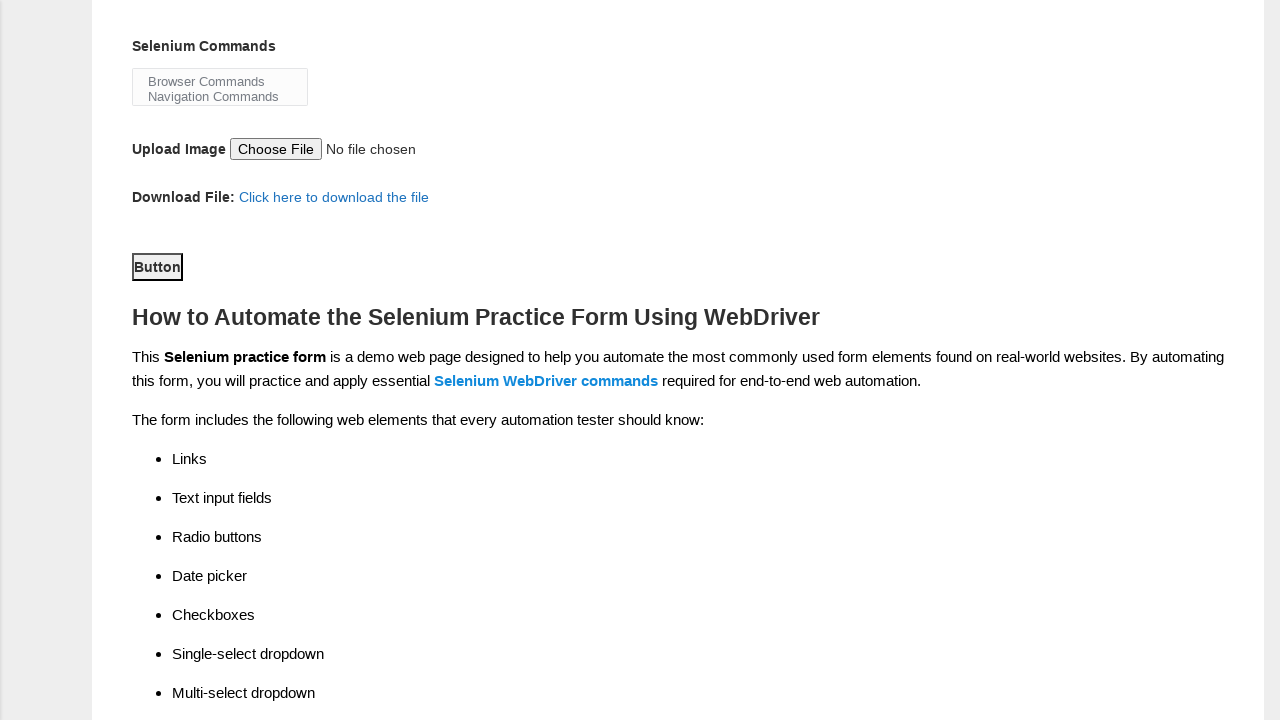

Selected Wait Commands from Selenium commands dropdown on #selenium_commands
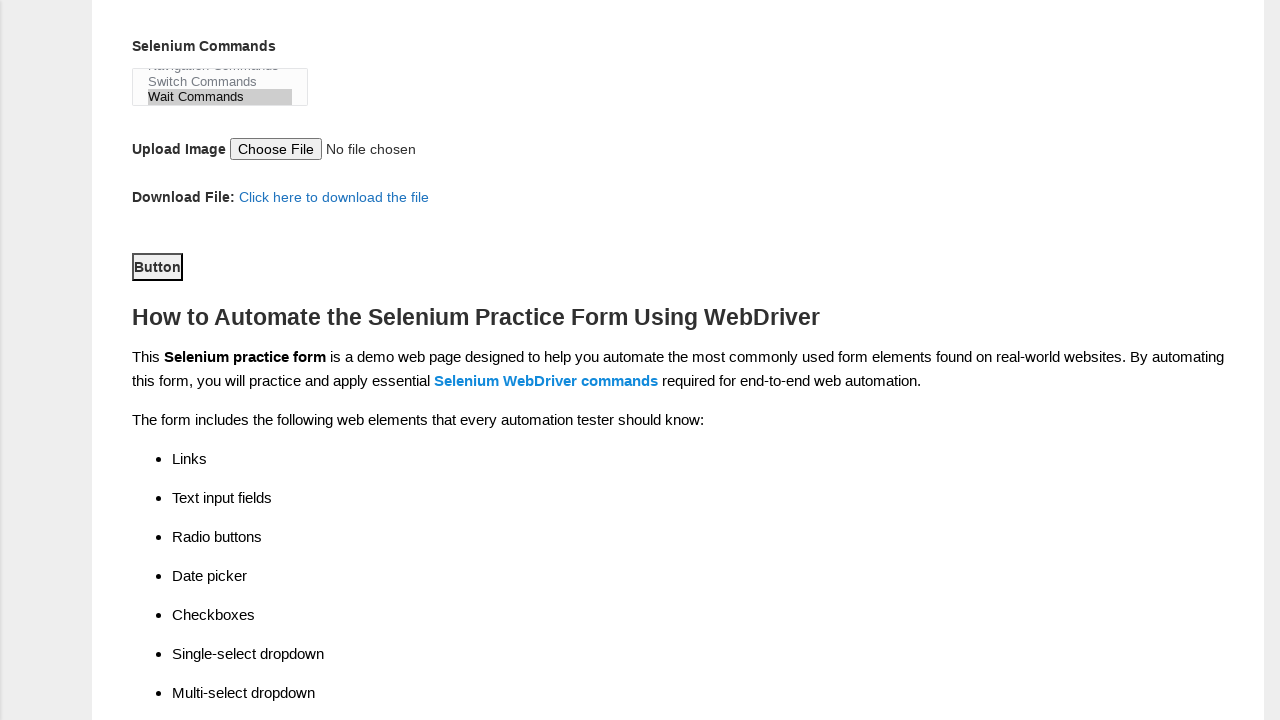

Clicked the download link at (334, 196) on xpath=//div[@class='controls']/div[2]/div/a
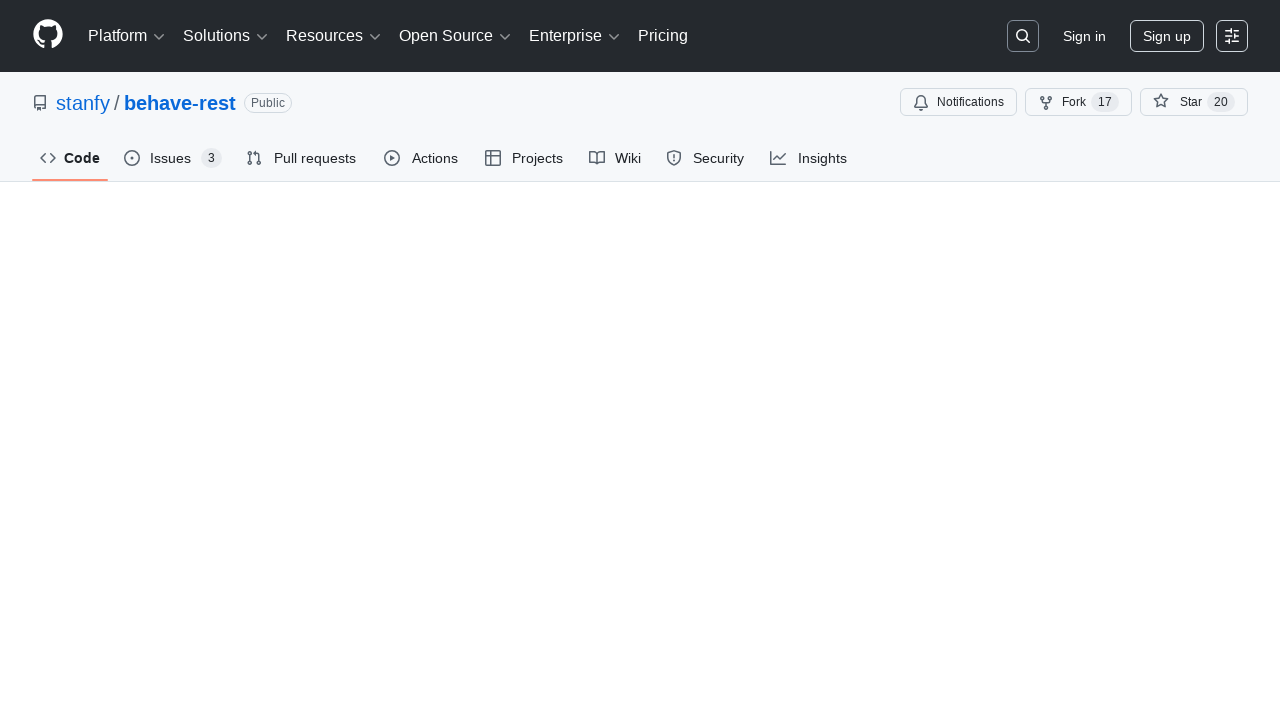

Navigated back to form page
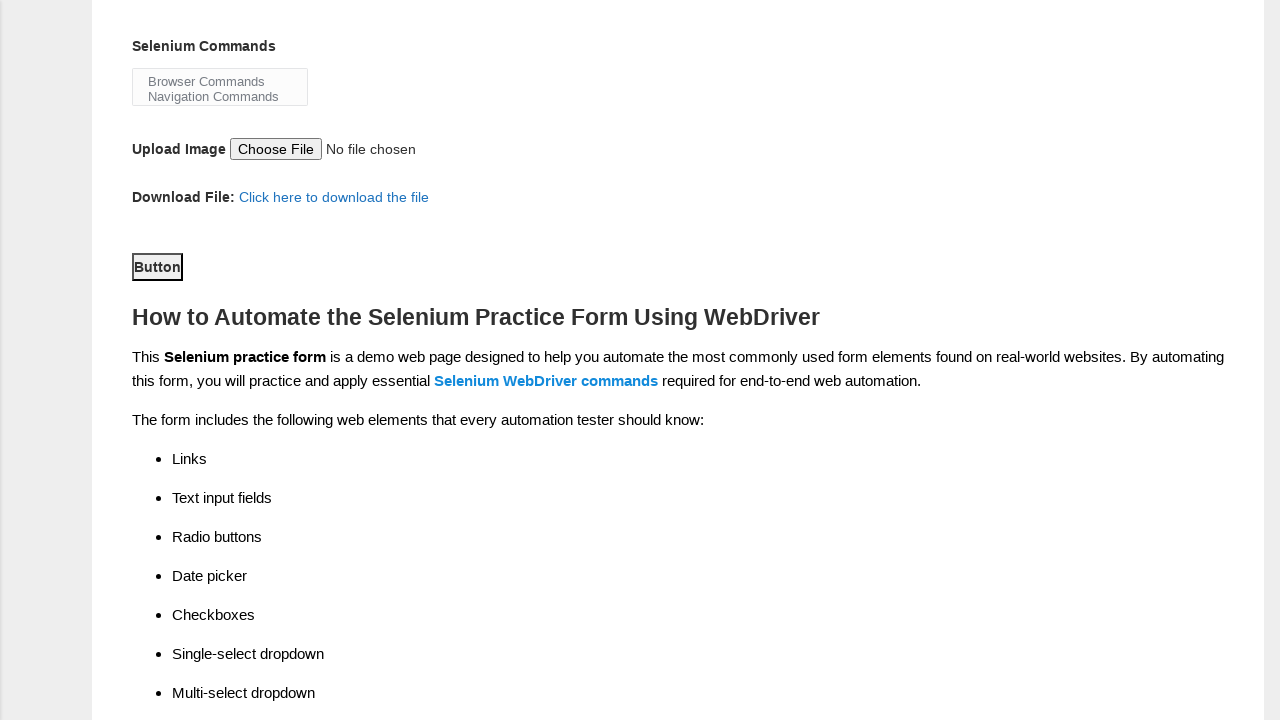

Clicked submit button to submit the form at (157, 266) on #submit
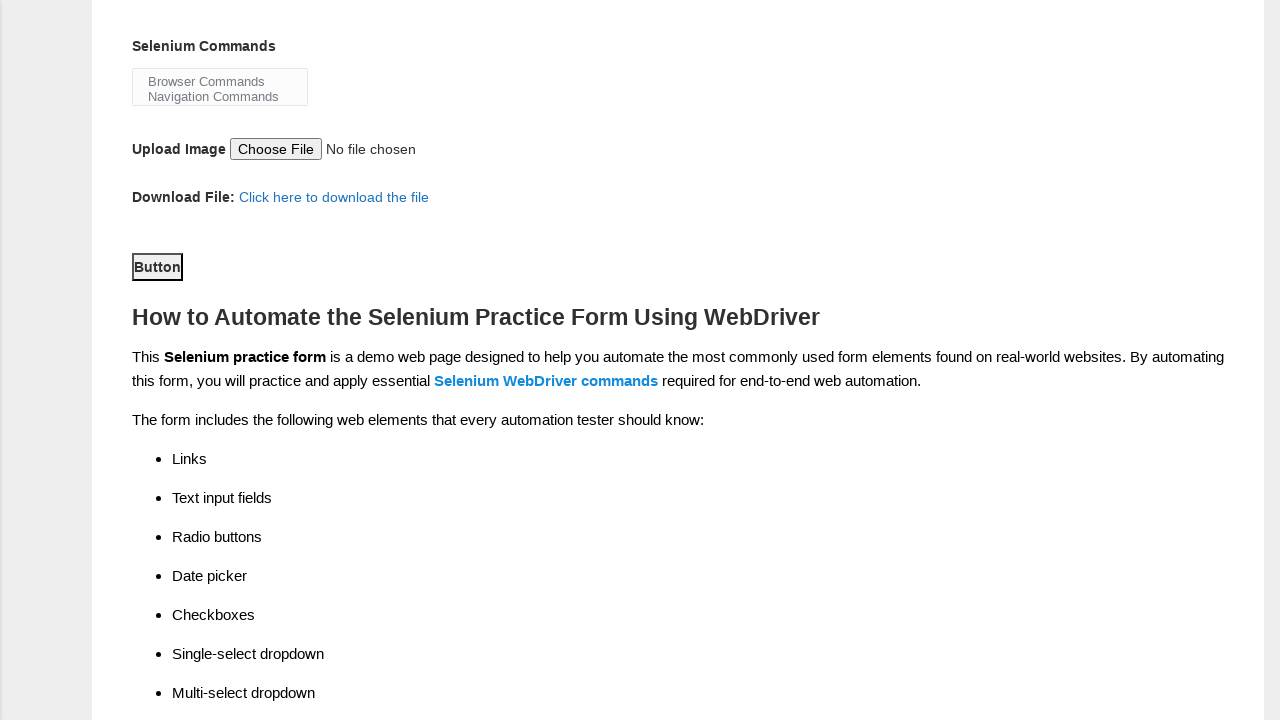

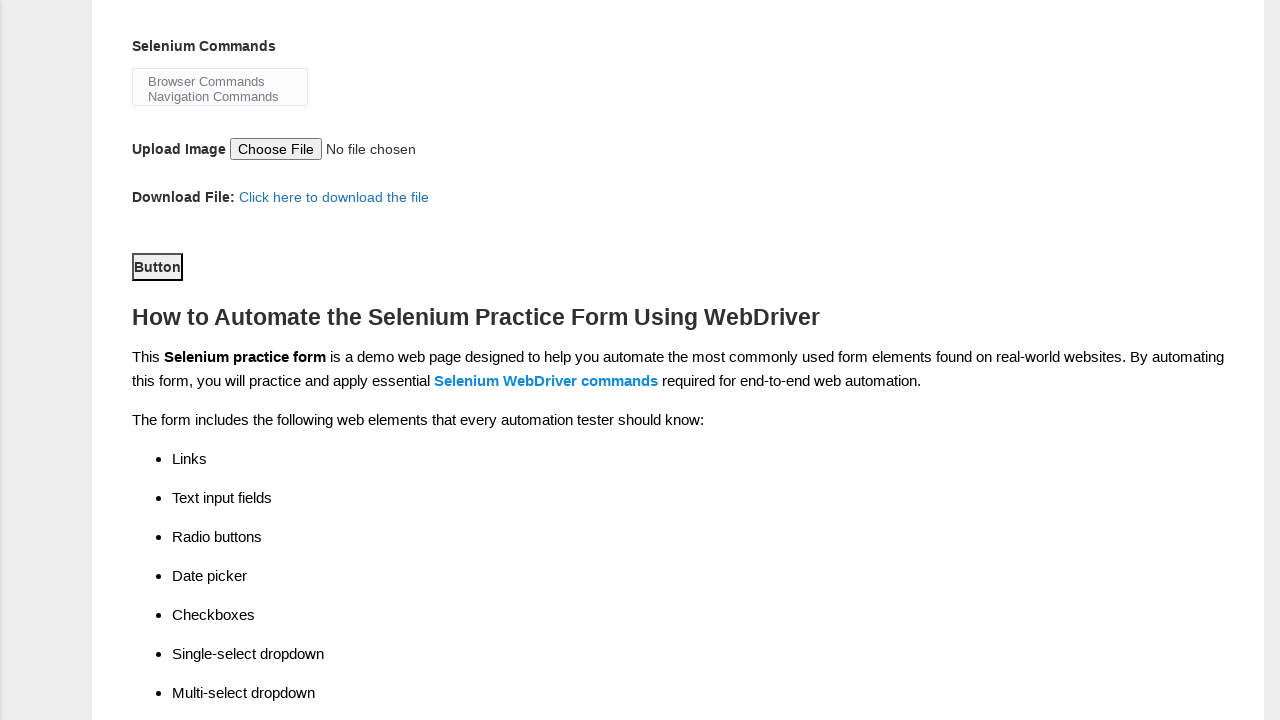